Opens the WebdriverIO website and verifies that the page title matches the expected title for the documentation site.

Starting URL: https://webdriver.io/

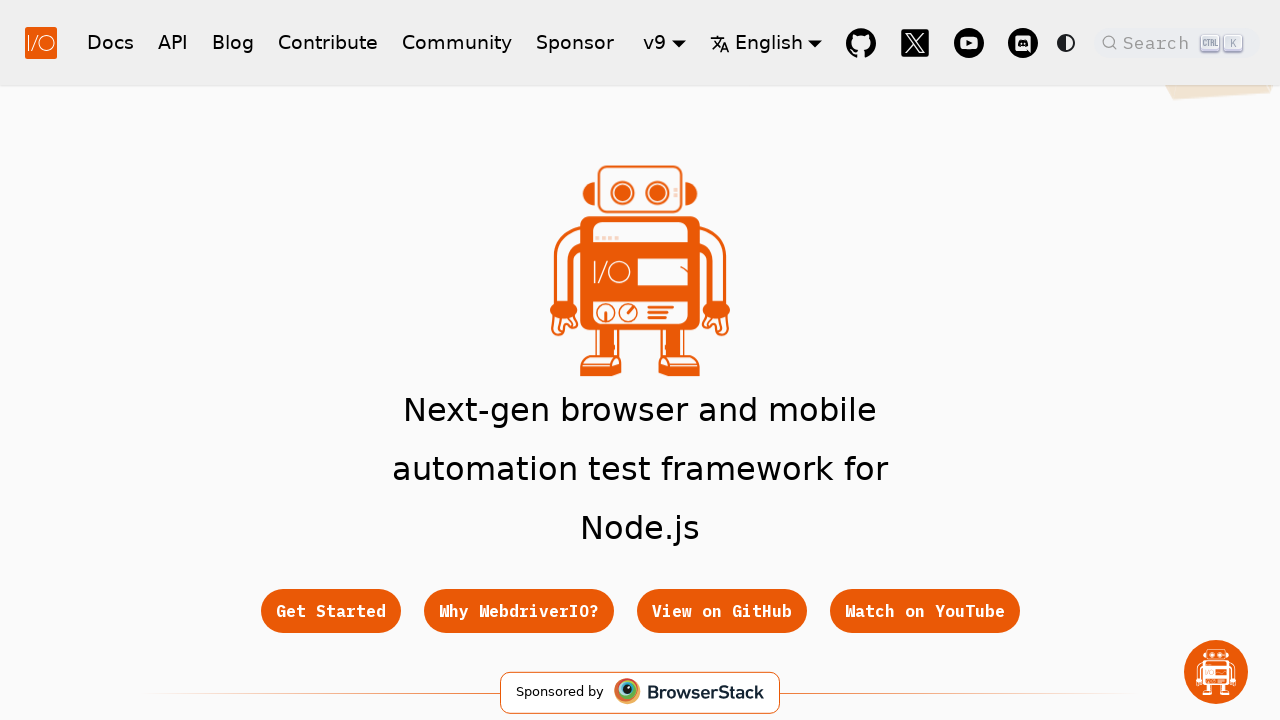

Waited for page to reach domcontentloaded state
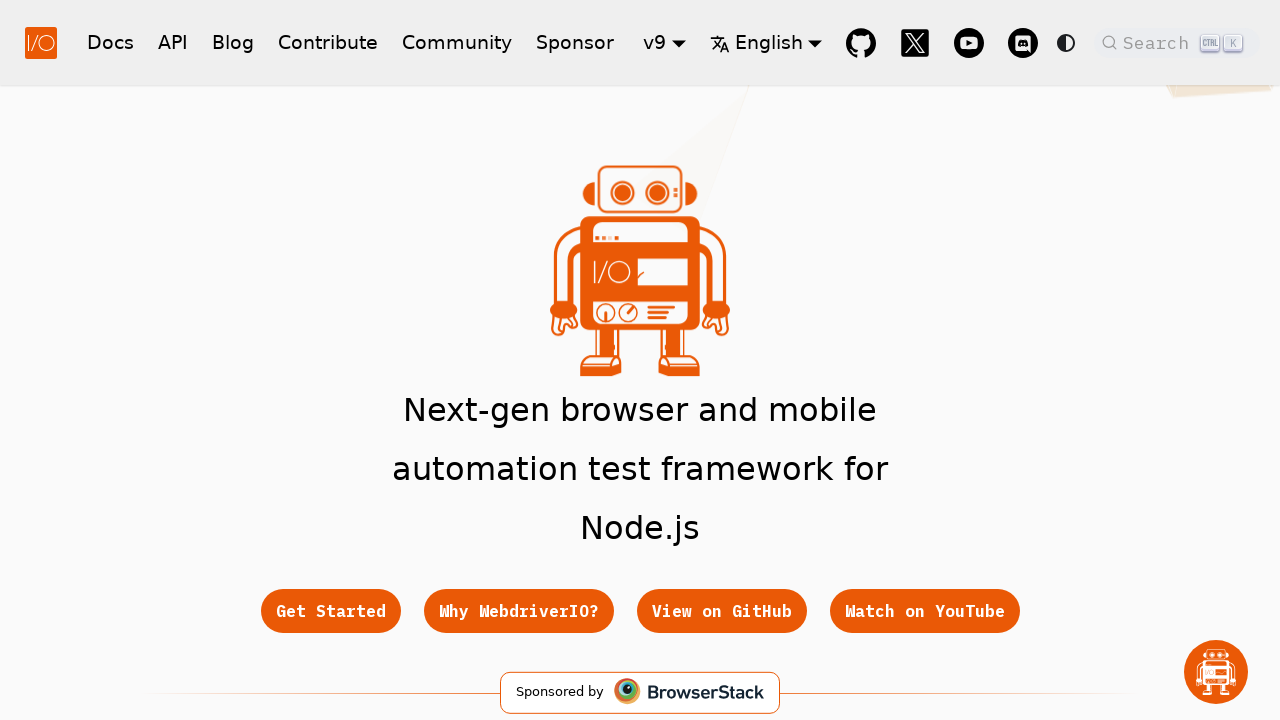

Verified page title matches expected WebdriverIO documentation site title
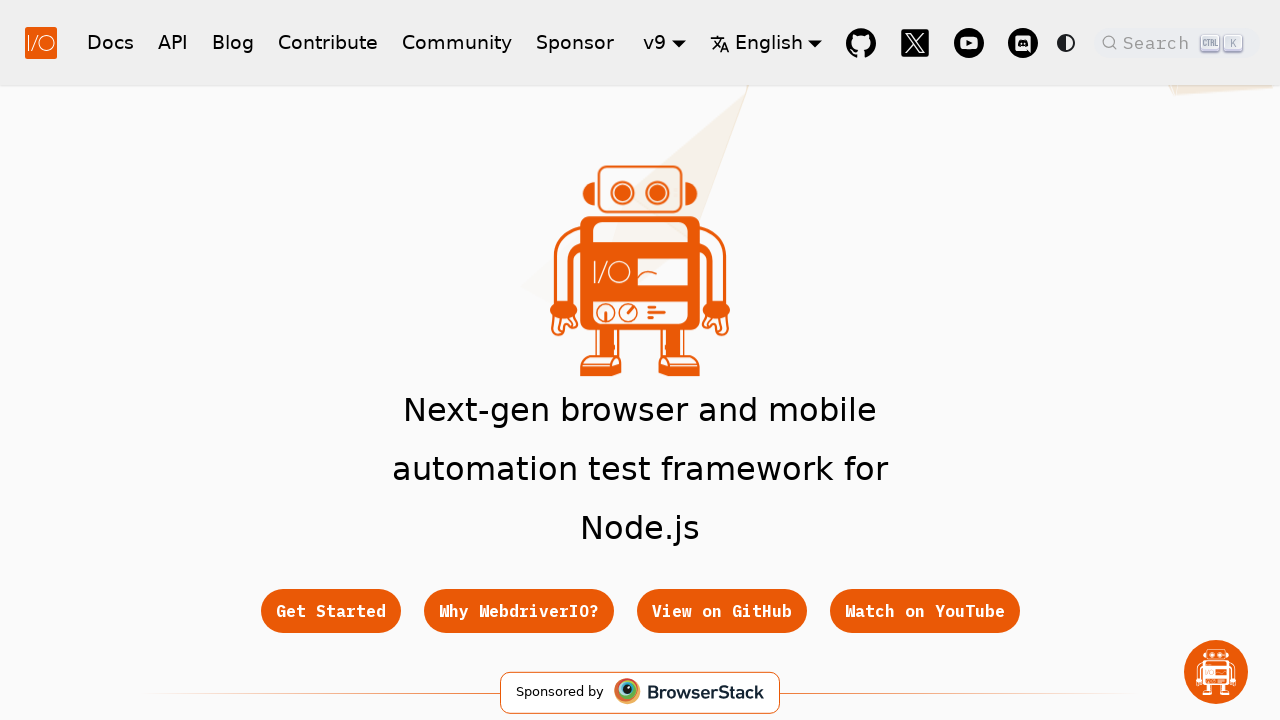

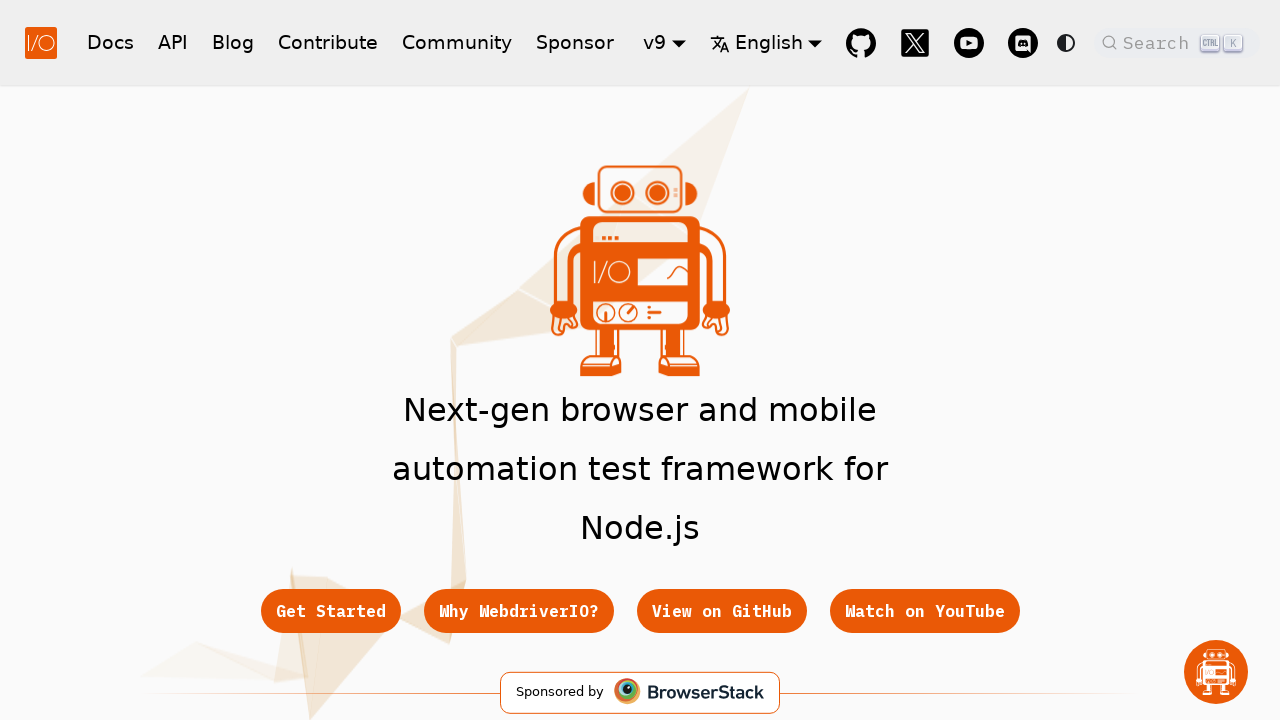